Automates a simple calculator form by reading two numbers, calculating their sum, selecting the result from a dropdown, and submitting the form

Starting URL: http://suninjuly.github.io/selects1.html

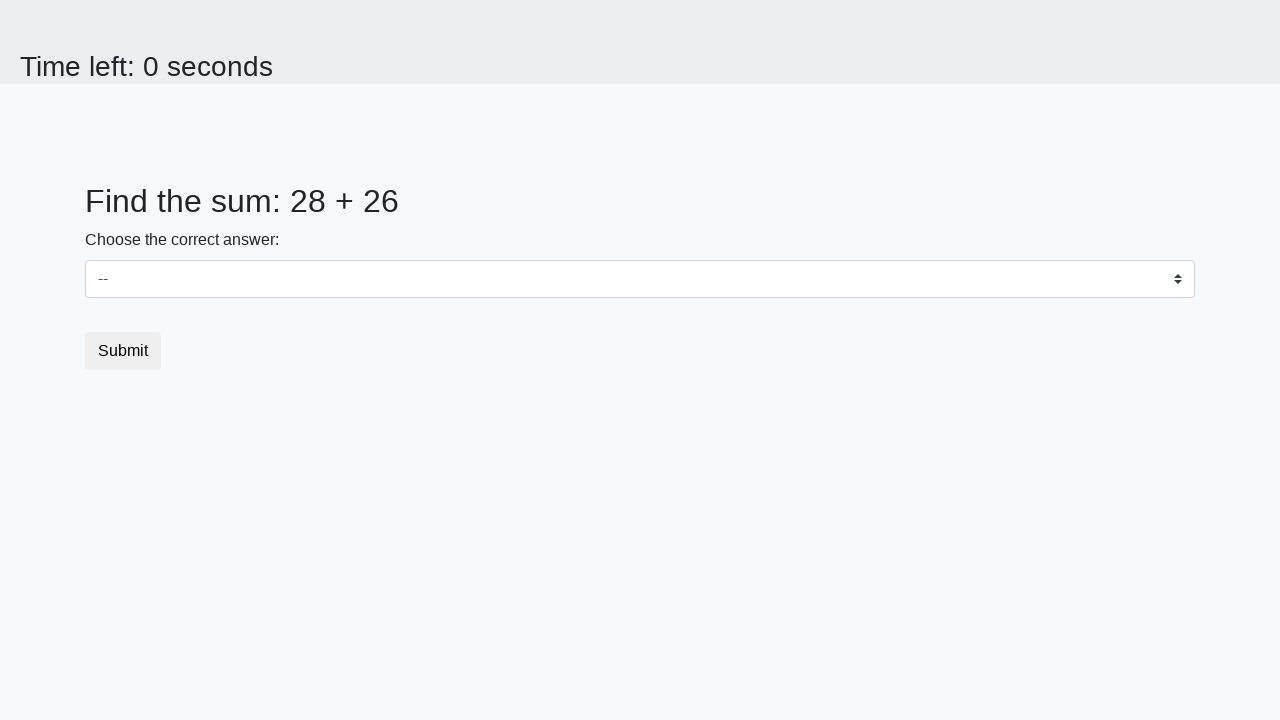

Retrieved first number from the page
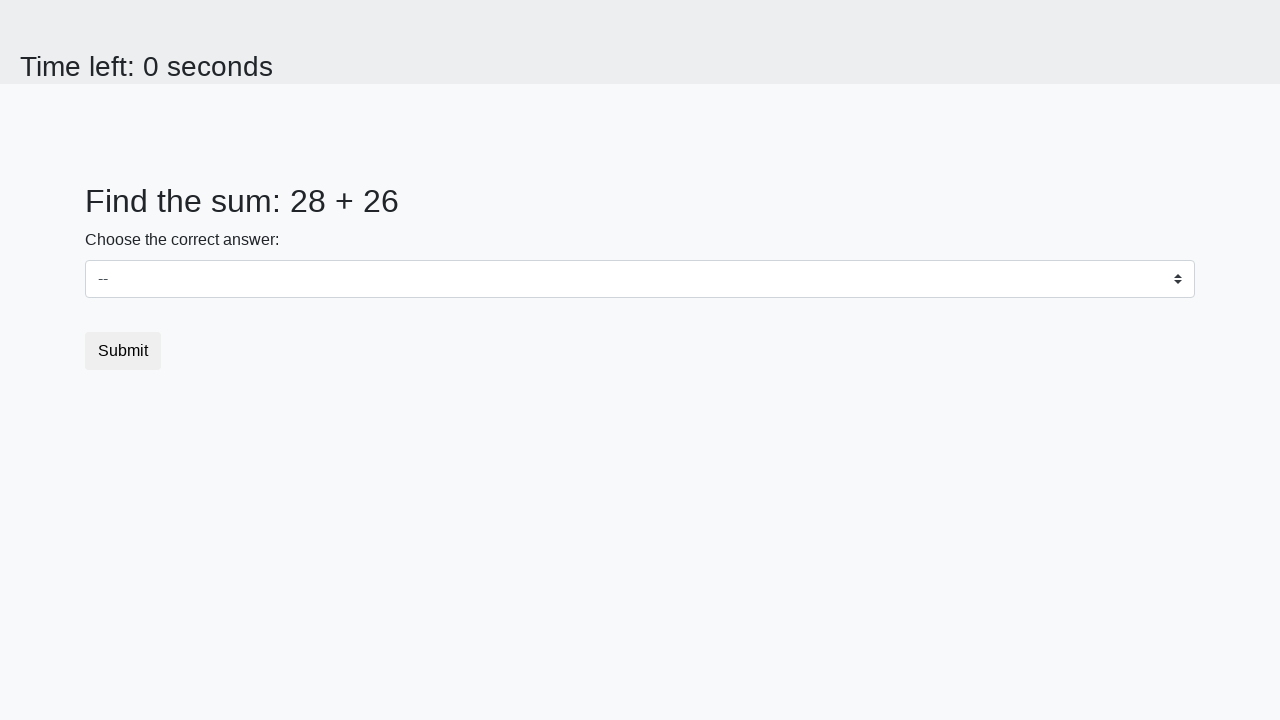

Retrieved second number from the page
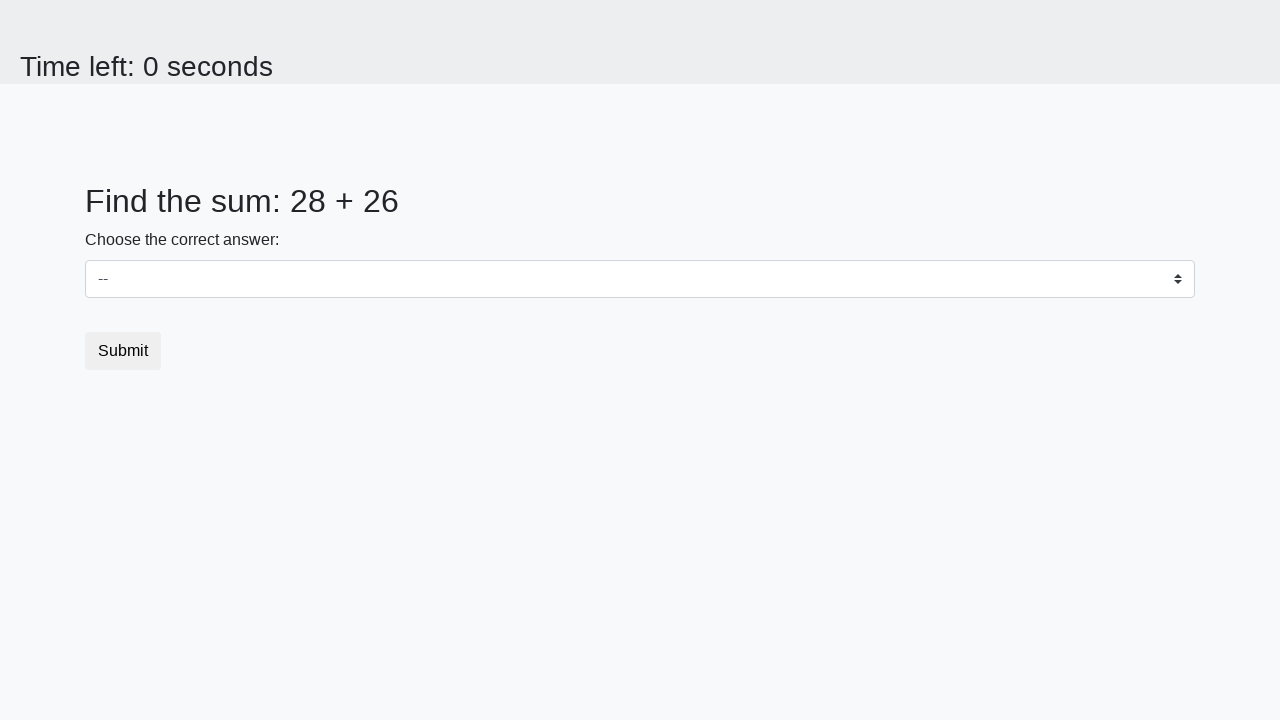

Calculated sum: 28 + 26 = 54
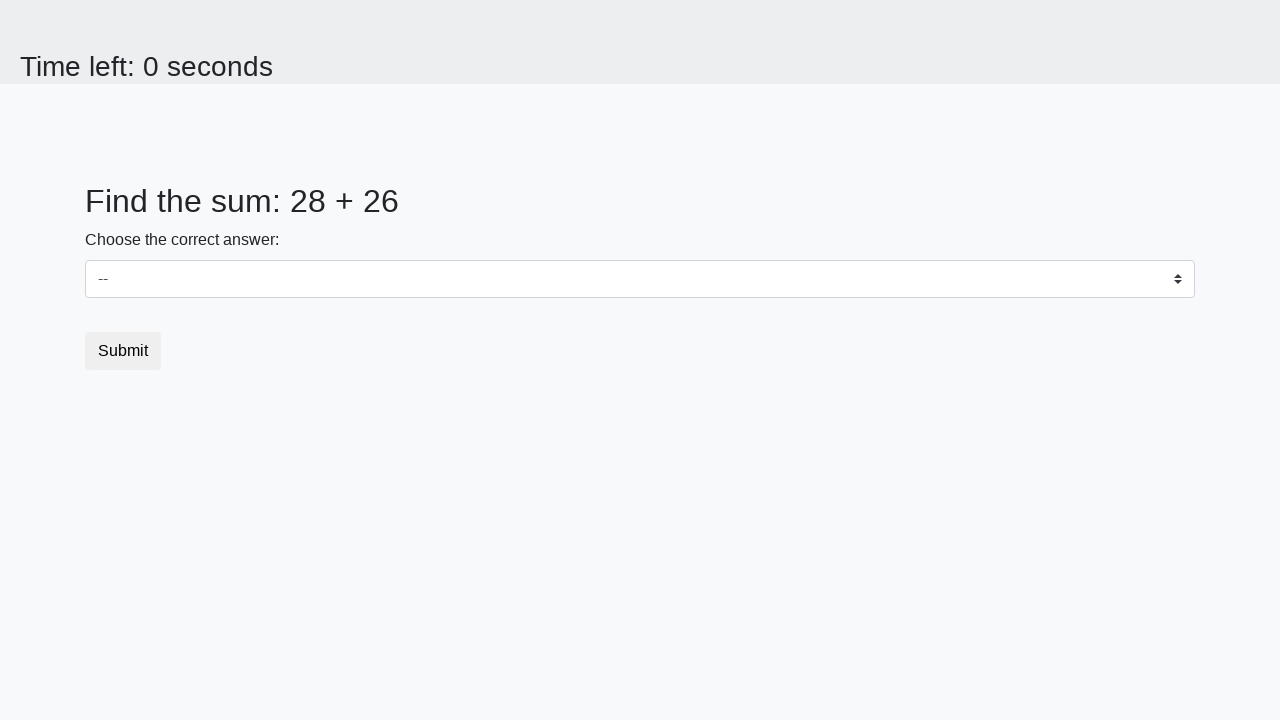

Selected result '54' from dropdown on select
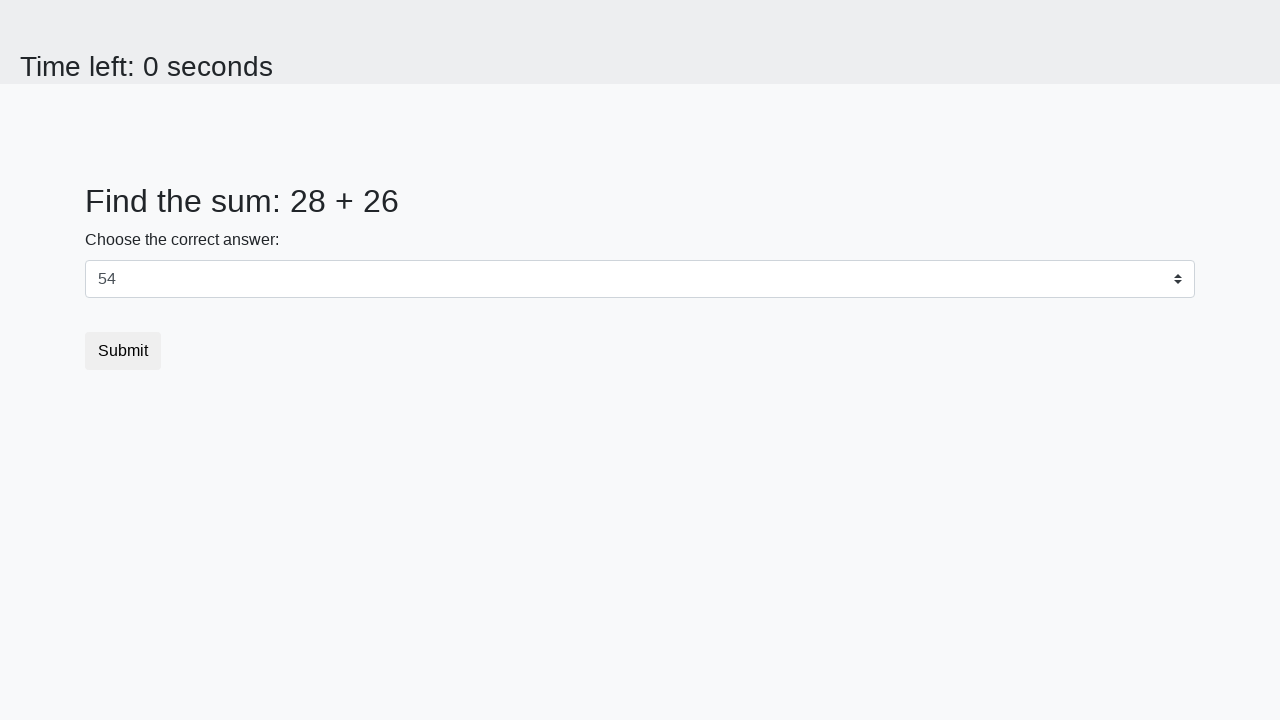

Clicked submit button at (123, 351) on .btn-default
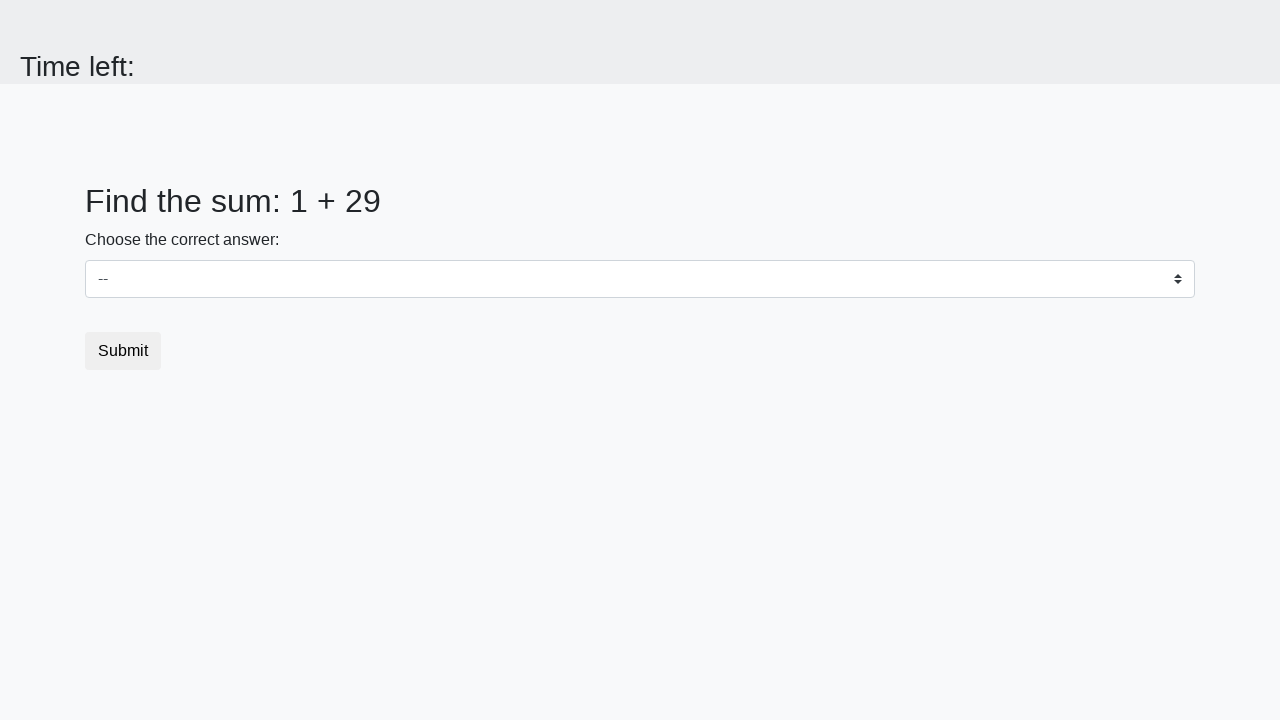

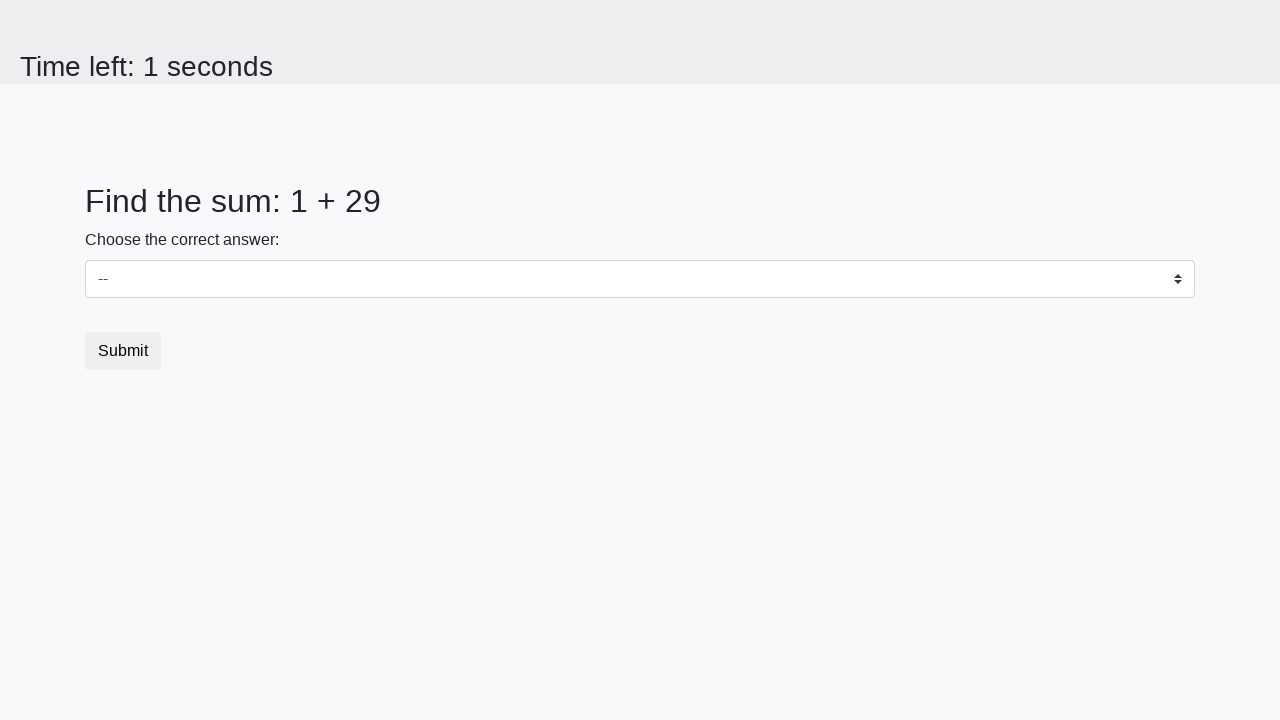